Clicks on the personal button and verifies the personal page hero section is displayed.

Starting URL: https://www.cashdeck.com.au

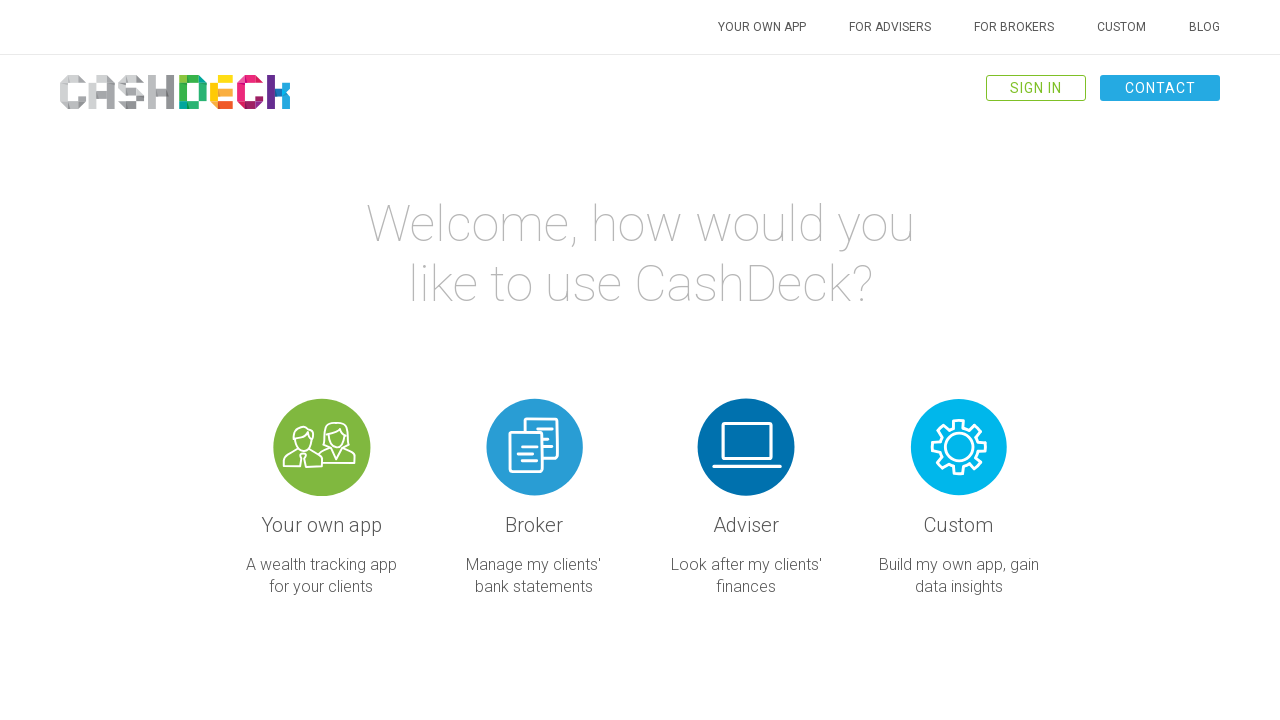

Clicked on the personal button at (321, 519) on .personal
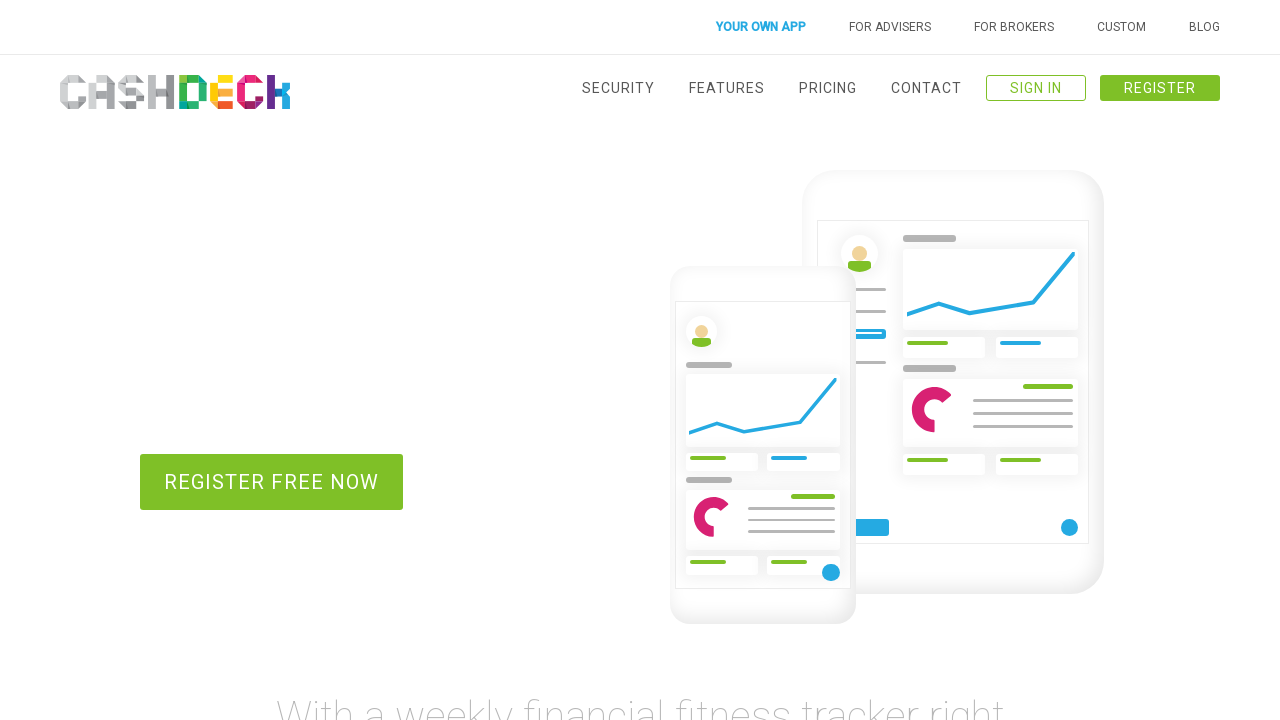

Waited for personal page hero section to load
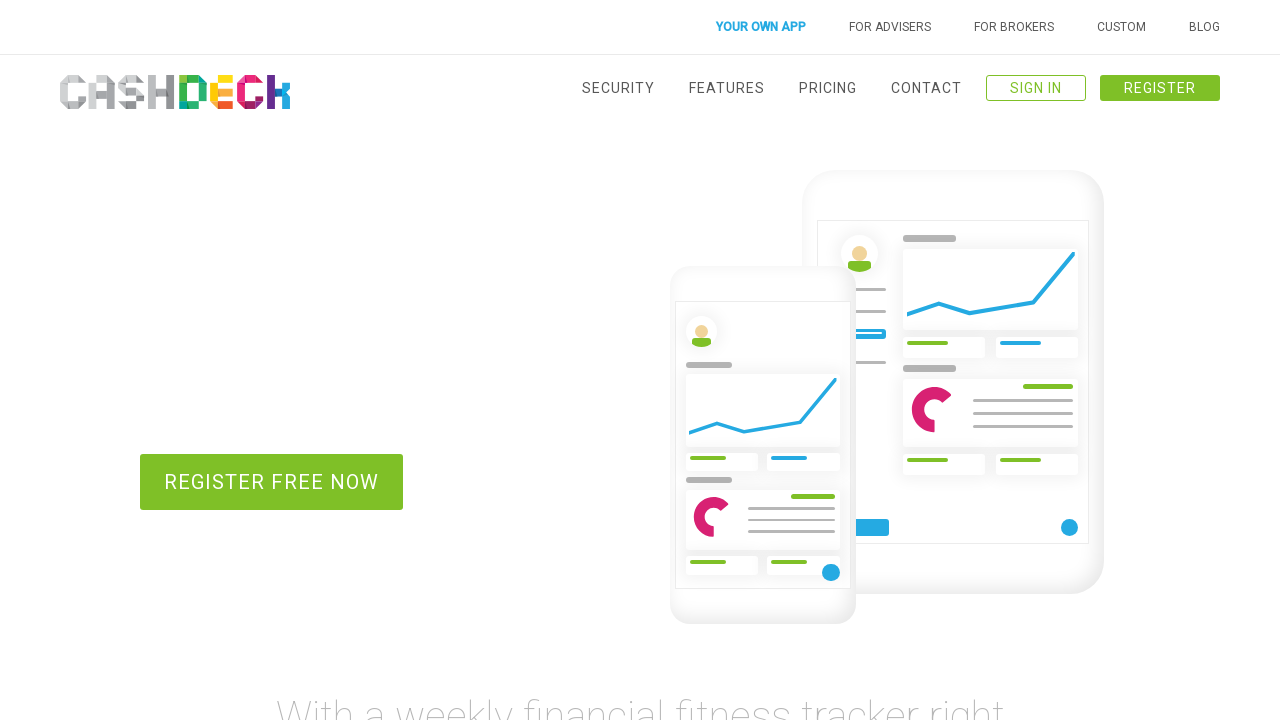

Verified that the personal page hero section is displayed
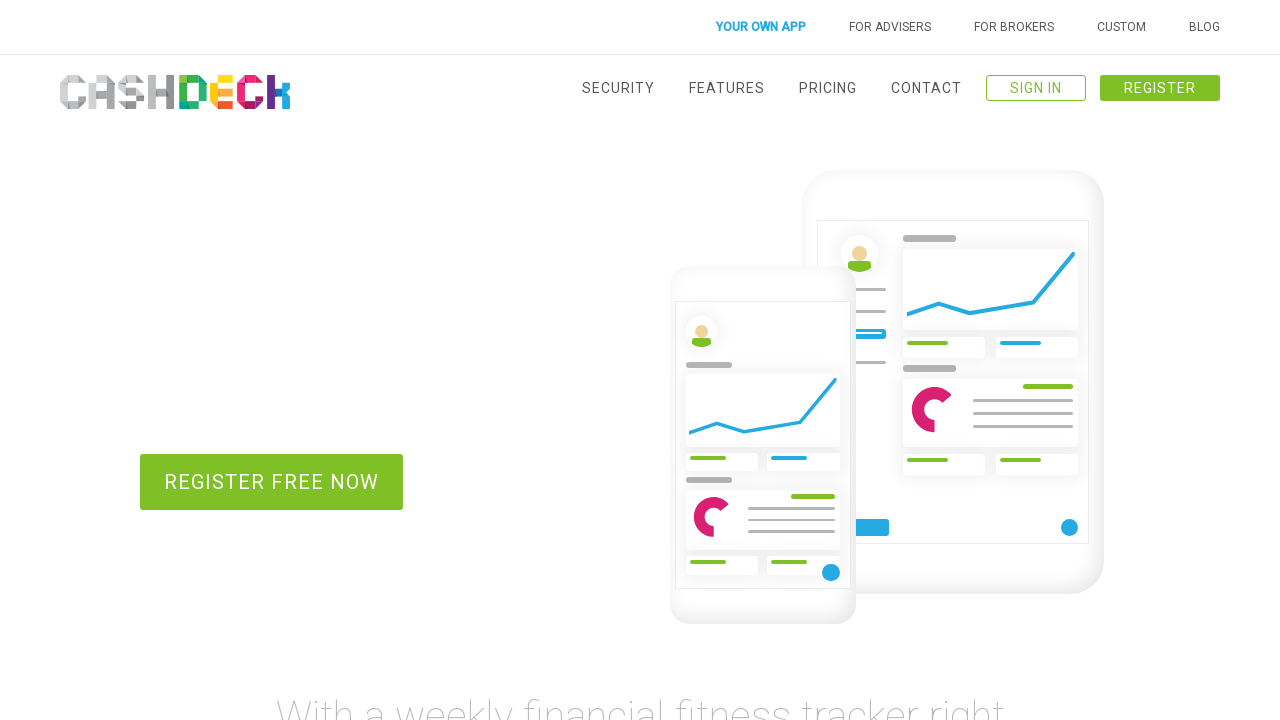

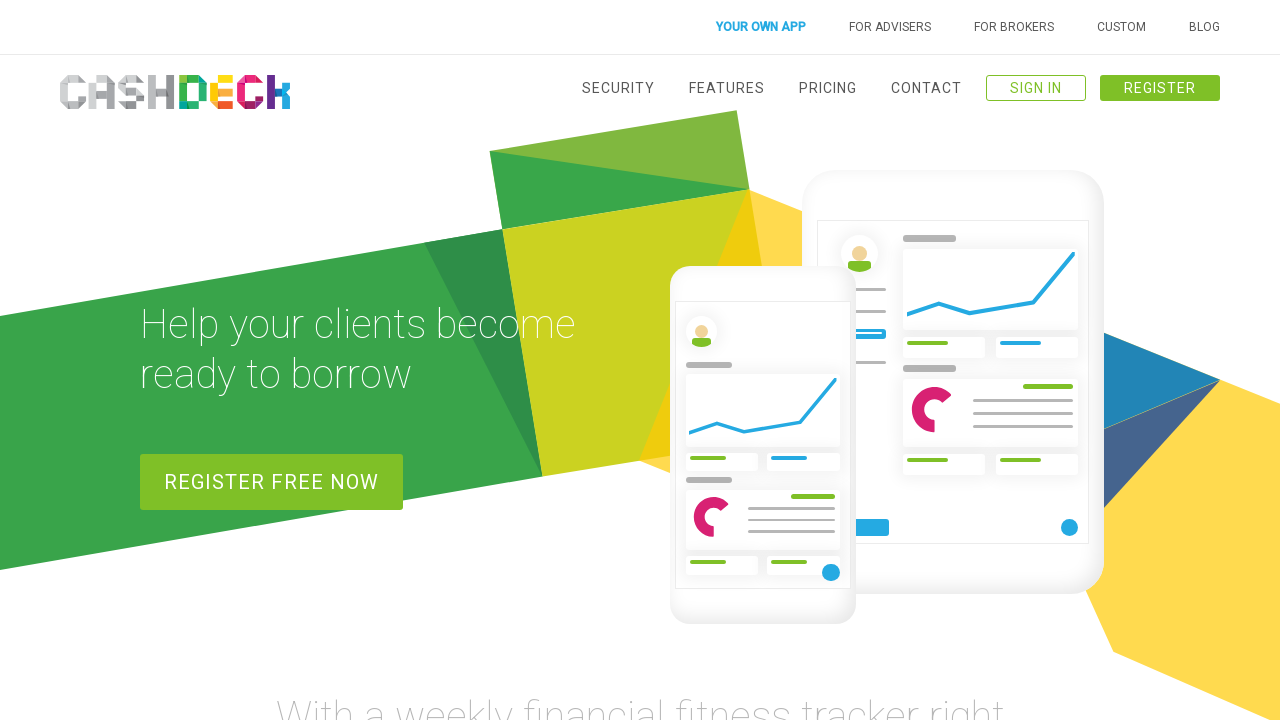